Tests browser navigation methods by navigating between multiple pages and using back, forward, and refresh functionality

Starting URL: https://demo.nopcommerce.com/

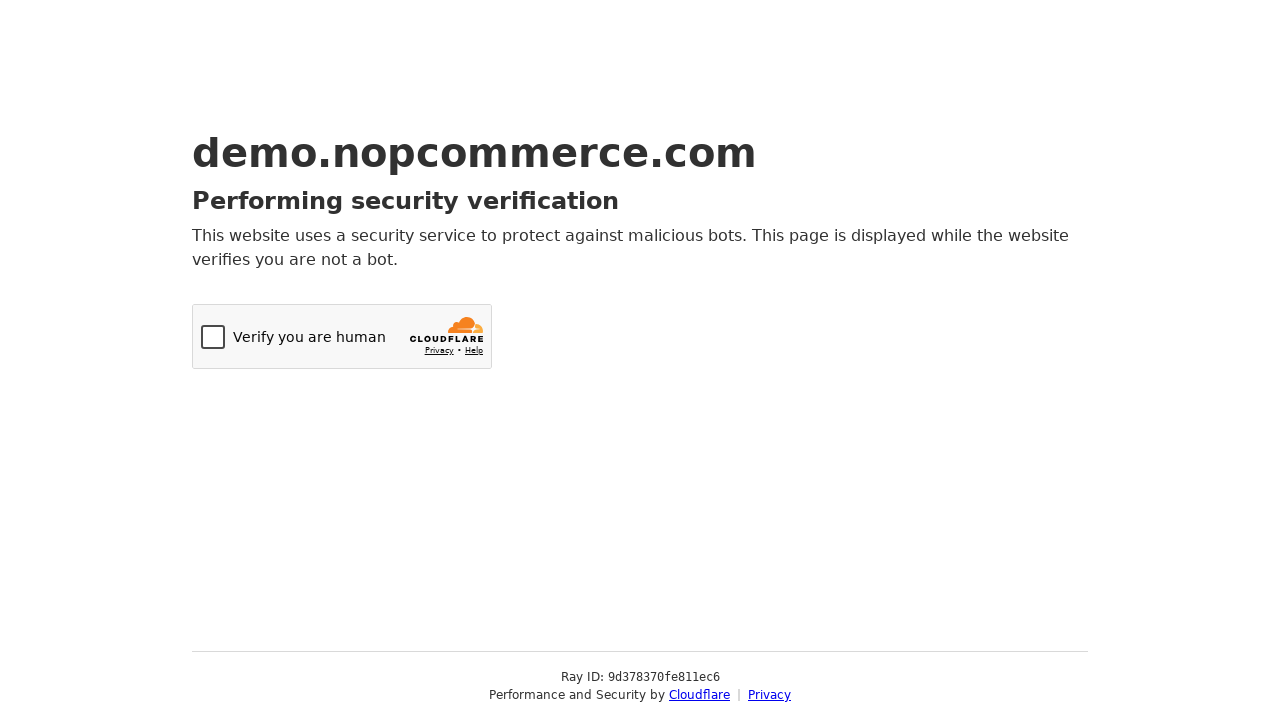

Navigated to https://bethsofttechnologies.com/
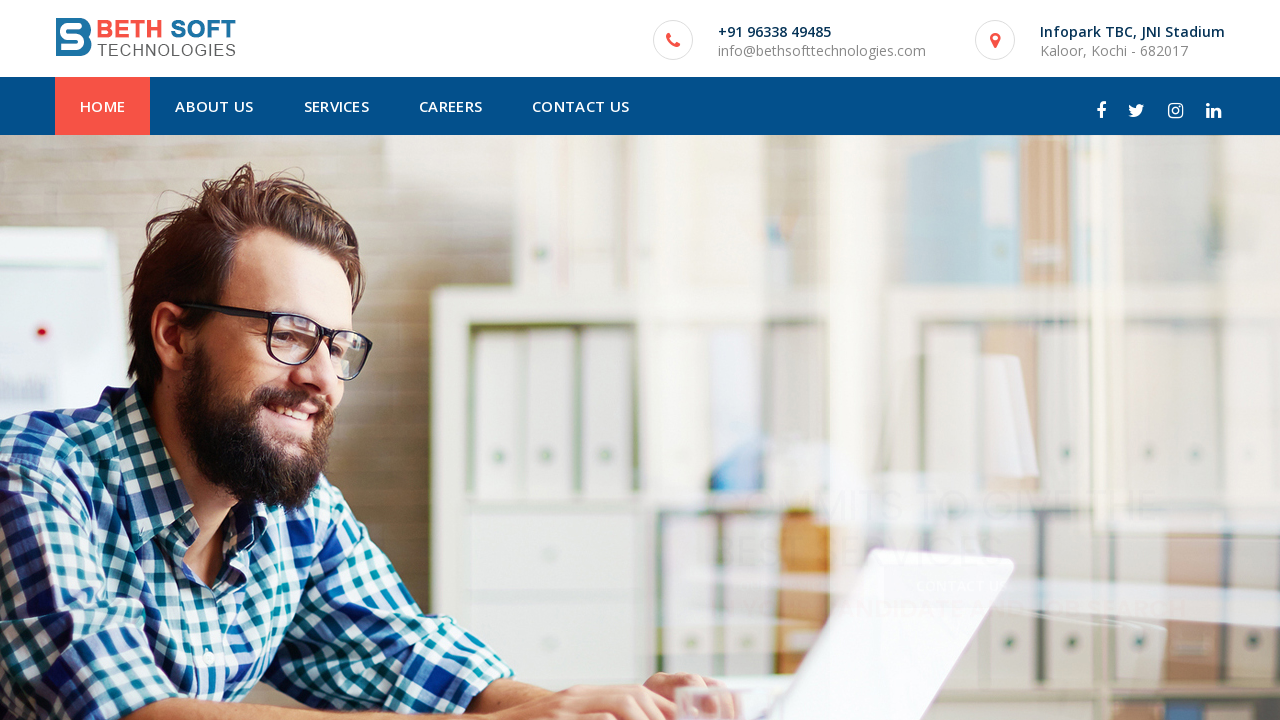

Navigated back to previous page
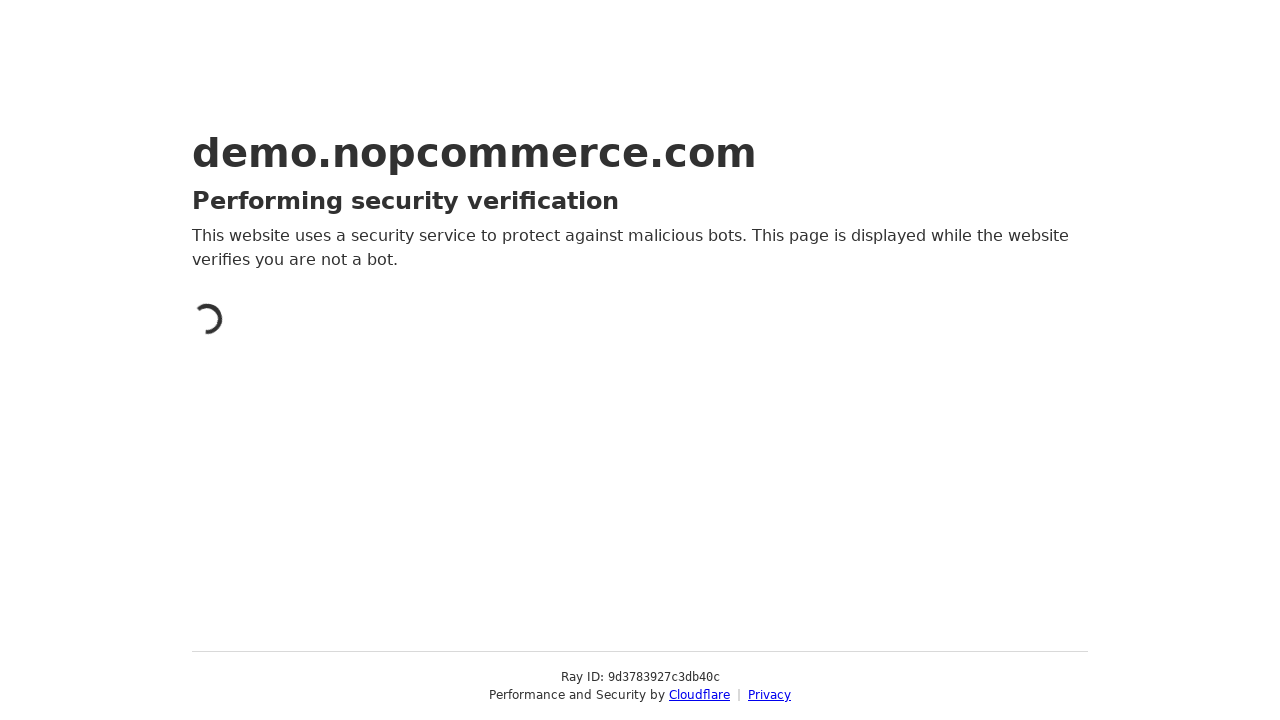

Navigated forward to next page
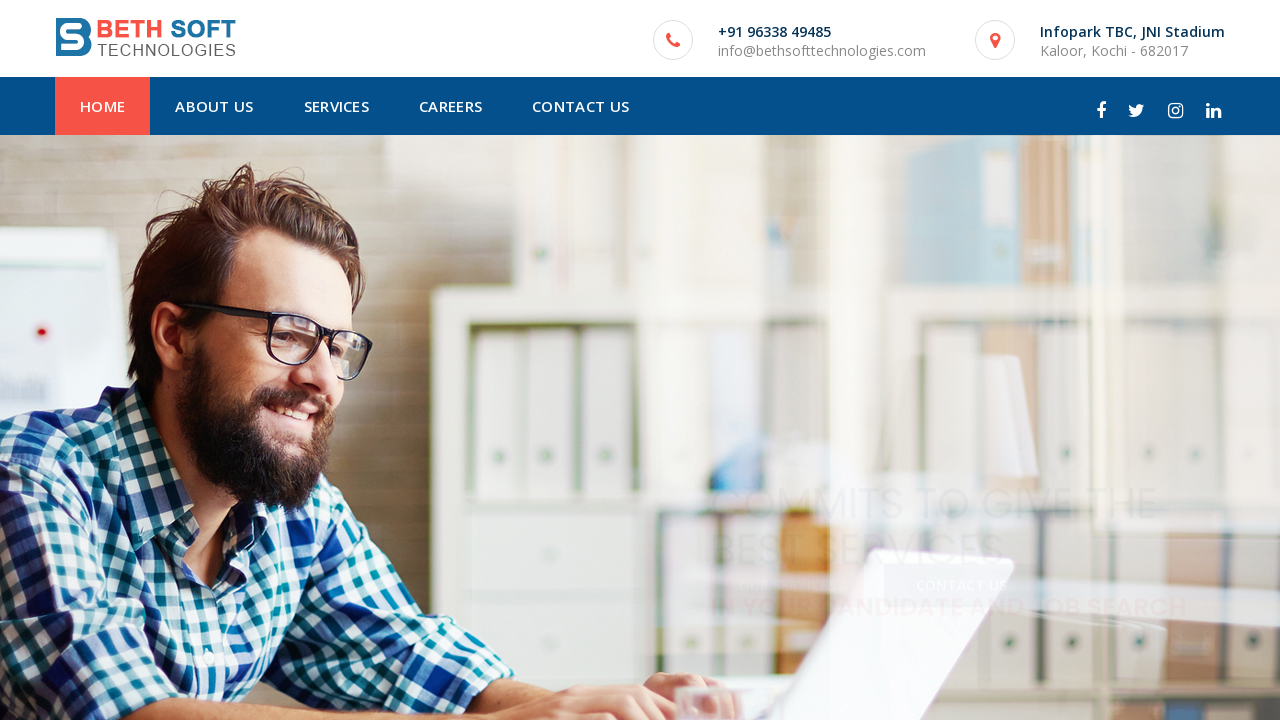

Refreshed the current page
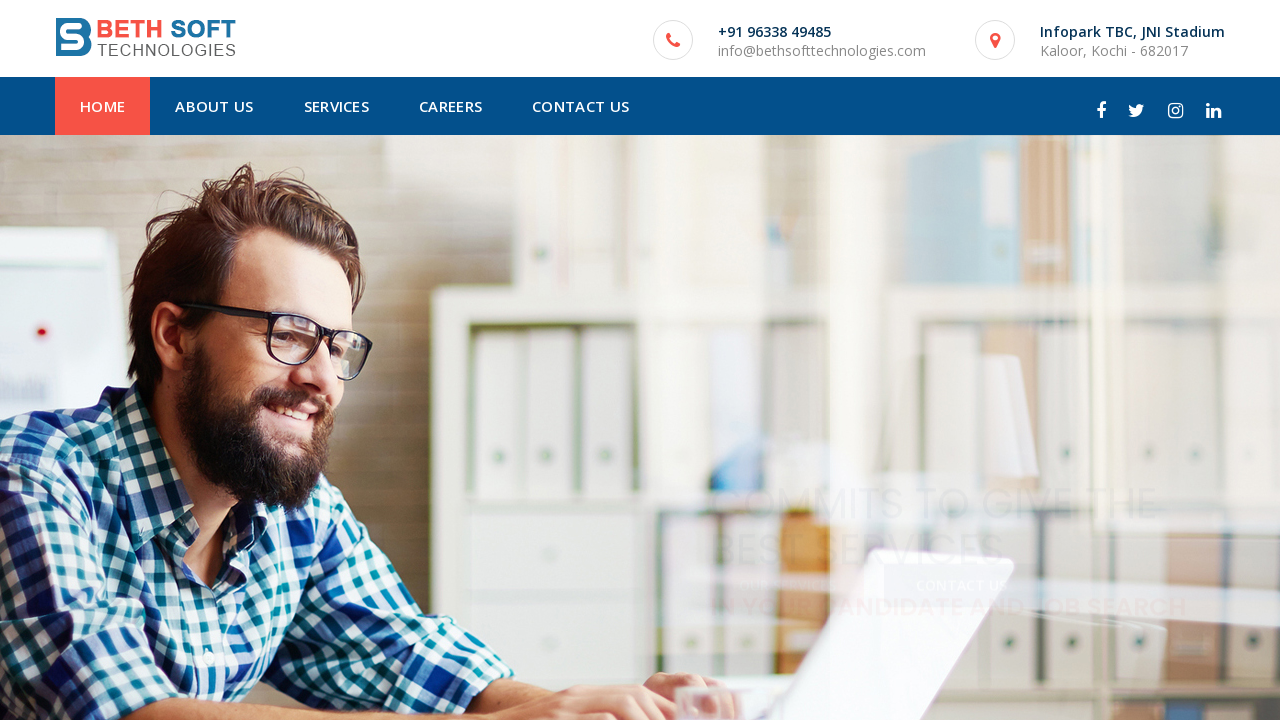

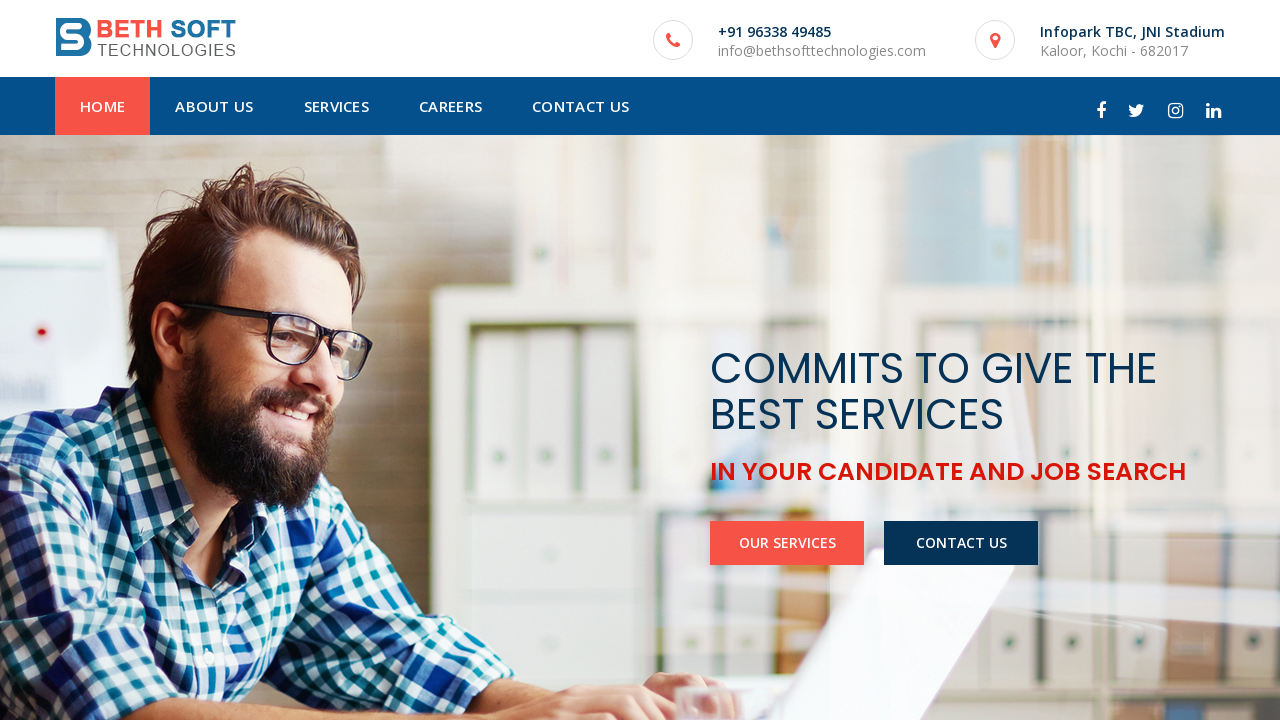